Tests that whitespace is trimmed from edited todo text

Starting URL: https://demo.playwright.dev/todomvc

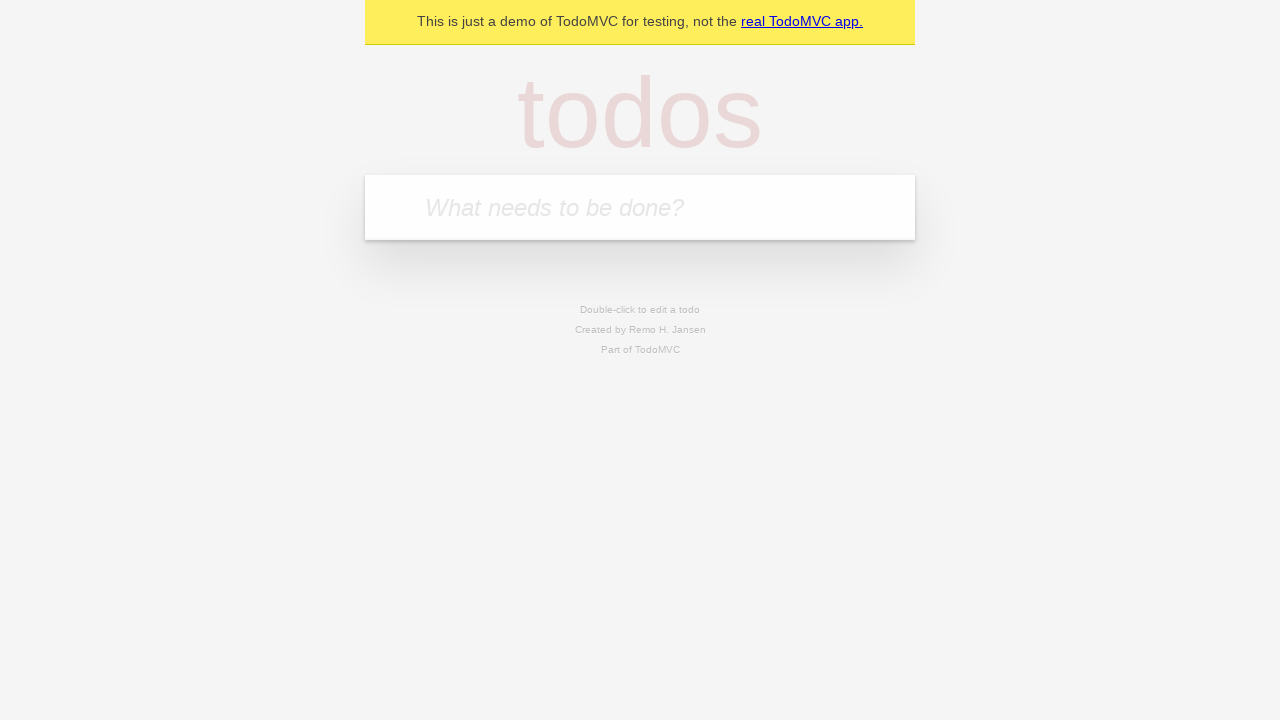

Filled todo input with 'buy some cheese' on internal:attr=[placeholder="What needs to be done?"i]
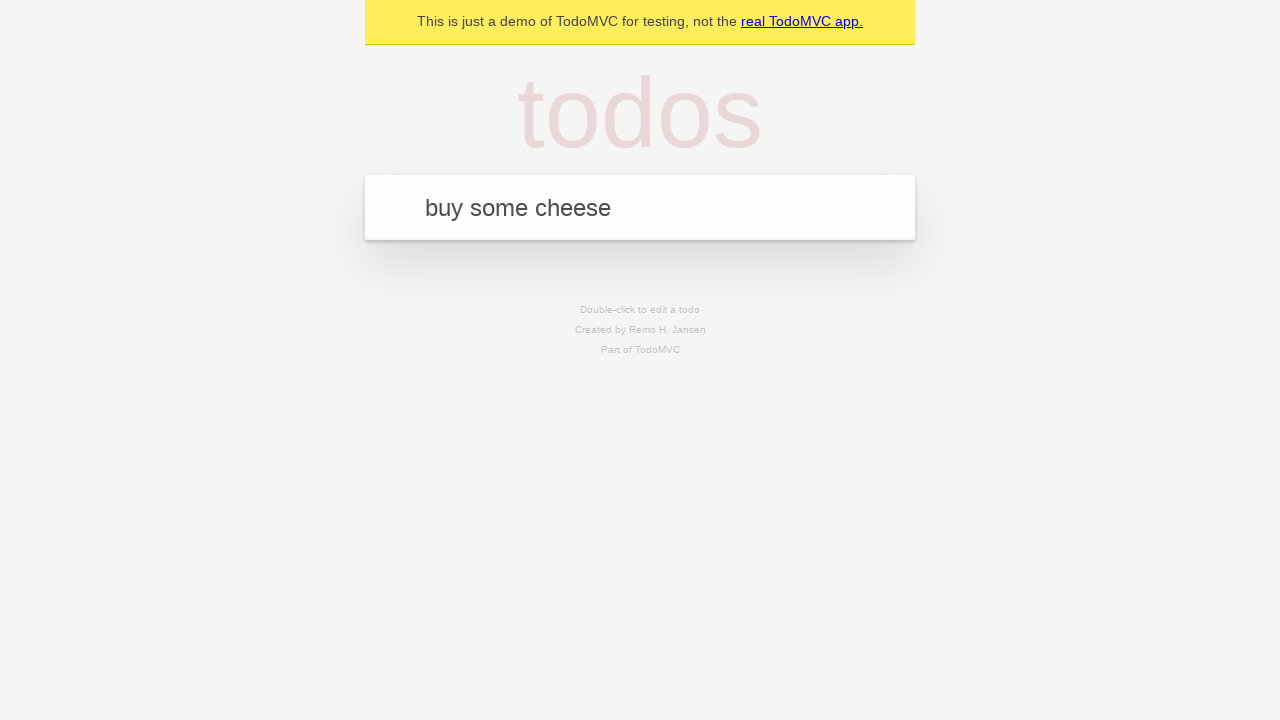

Pressed Enter to create first todo on internal:attr=[placeholder="What needs to be done?"i]
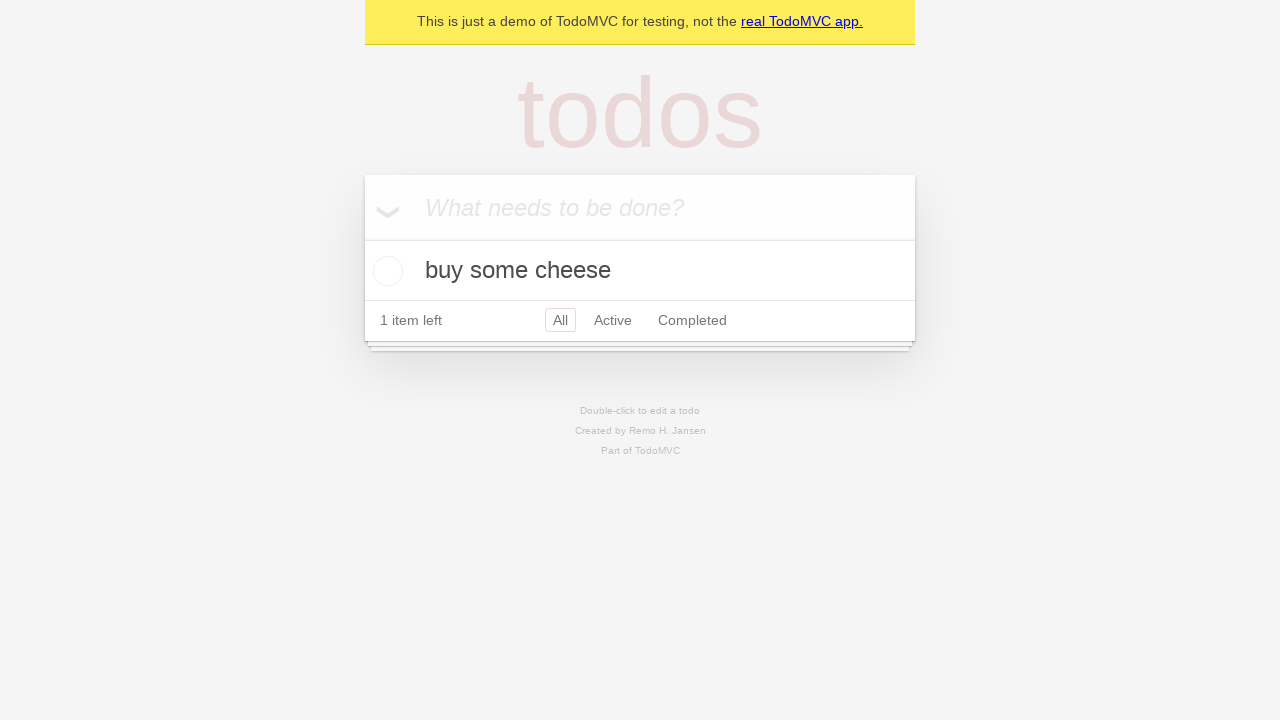

Filled todo input with 'feed the cat' on internal:attr=[placeholder="What needs to be done?"i]
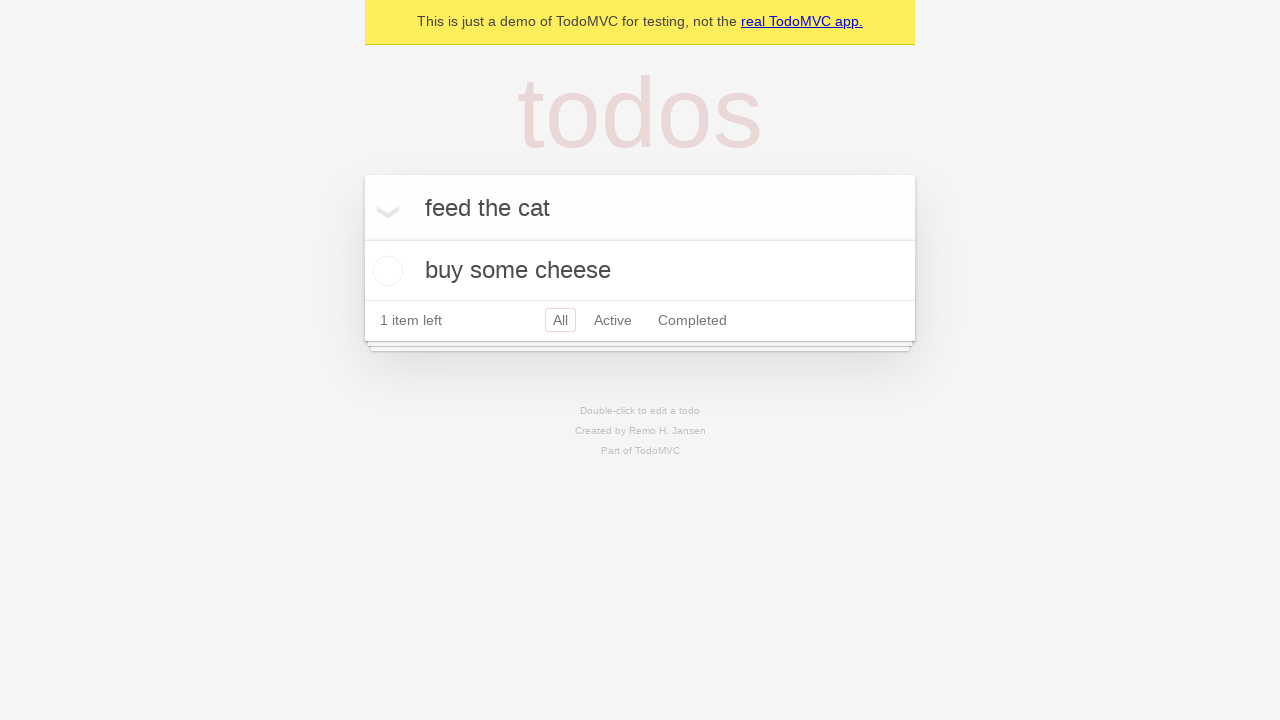

Pressed Enter to create second todo on internal:attr=[placeholder="What needs to be done?"i]
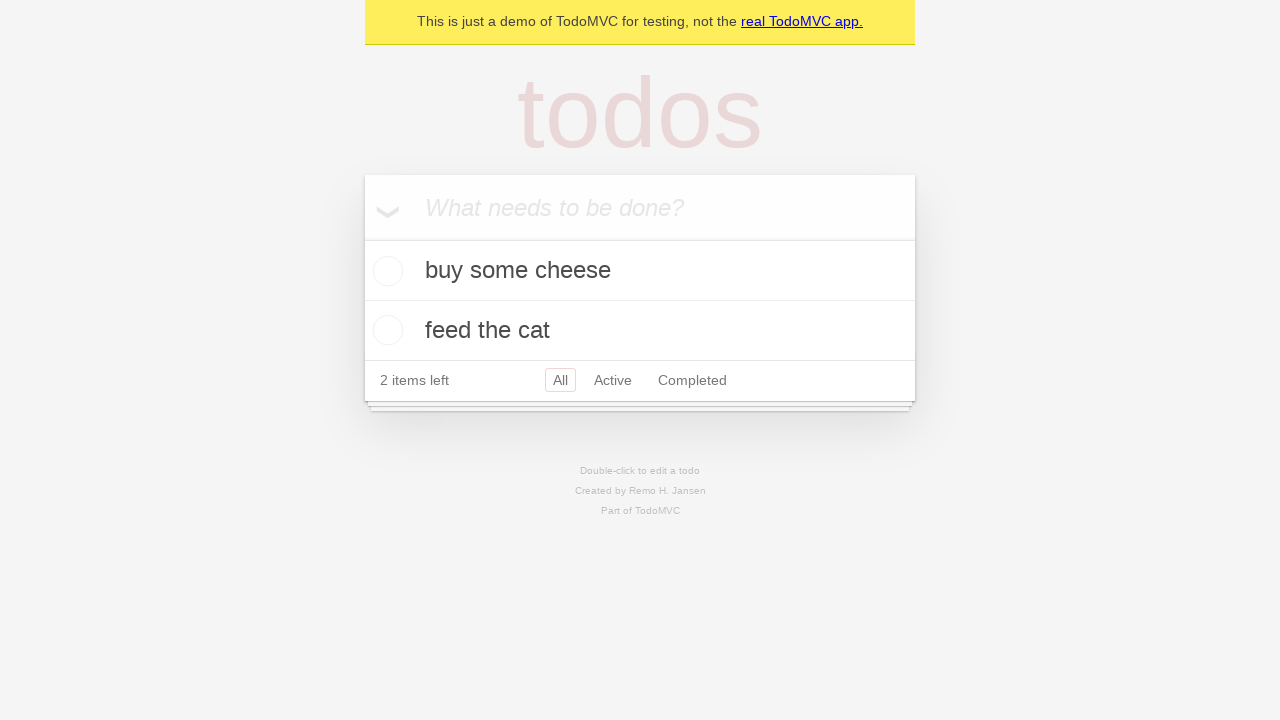

Filled todo input with 'book a doctors appointment' on internal:attr=[placeholder="What needs to be done?"i]
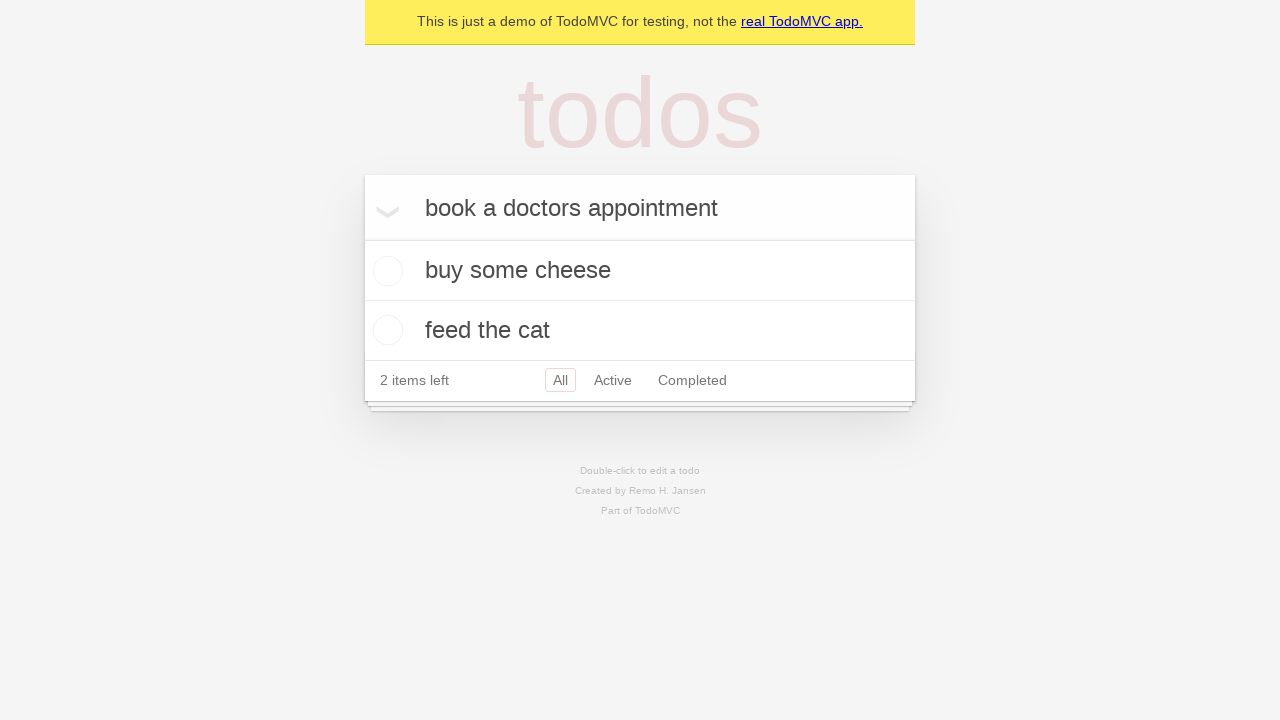

Pressed Enter to create third todo on internal:attr=[placeholder="What needs to be done?"i]
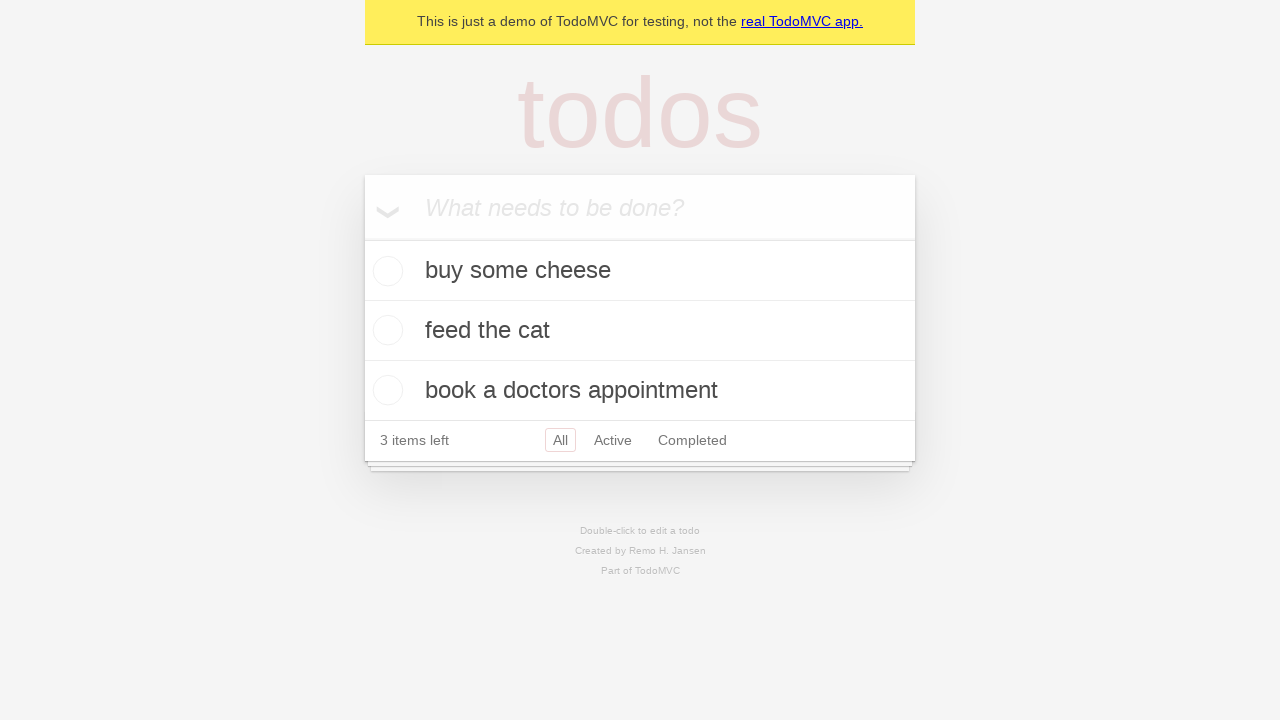

Double-clicked second todo to enter edit mode at (640, 331) on internal:testid=[data-testid="todo-item"s] >> nth=1
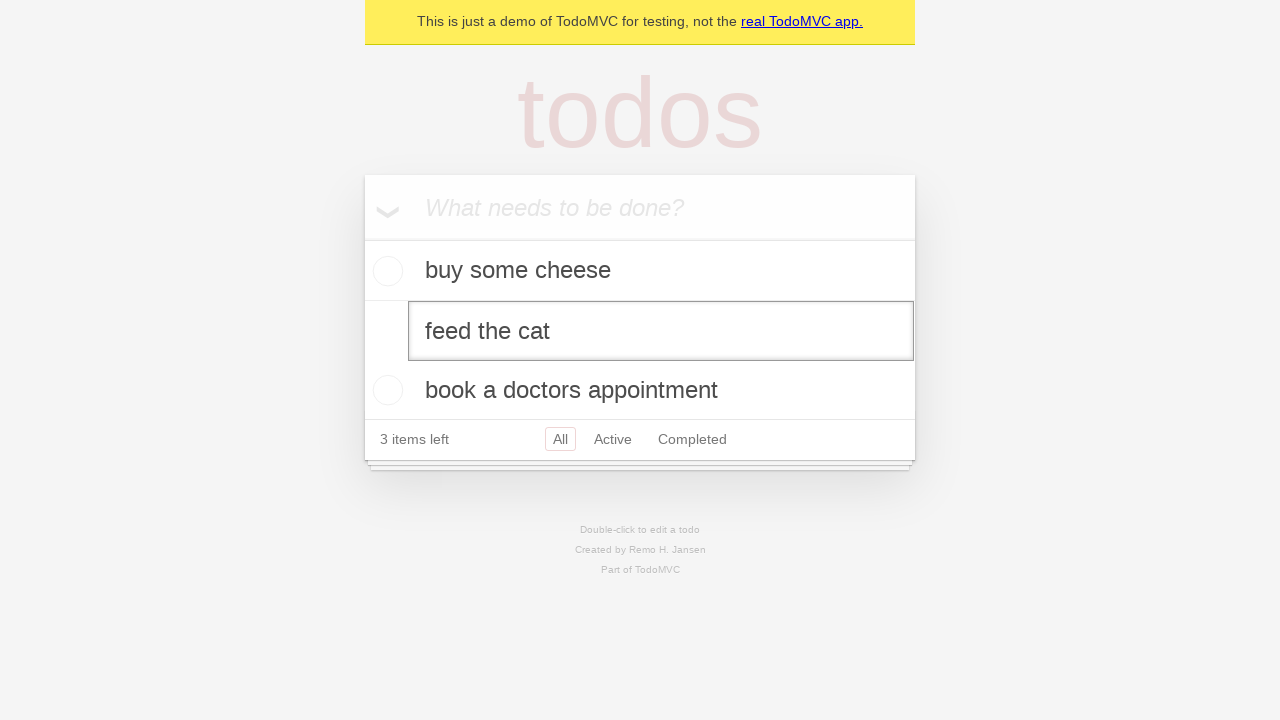

Filled todo edit field with text containing leading and trailing whitespace on internal:testid=[data-testid="todo-item"s] >> nth=1 >> internal:role=textbox[nam
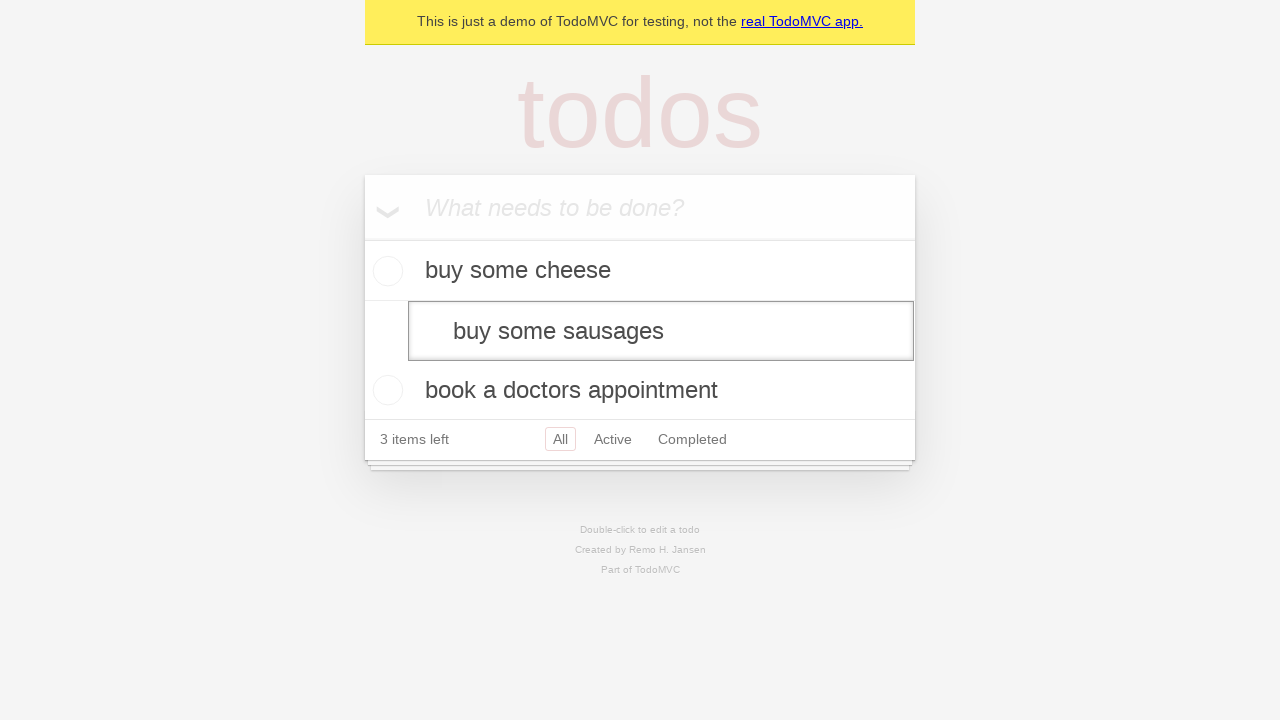

Pressed Enter to save edited todo with trimmed whitespace on internal:testid=[data-testid="todo-item"s] >> nth=1 >> internal:role=textbox[nam
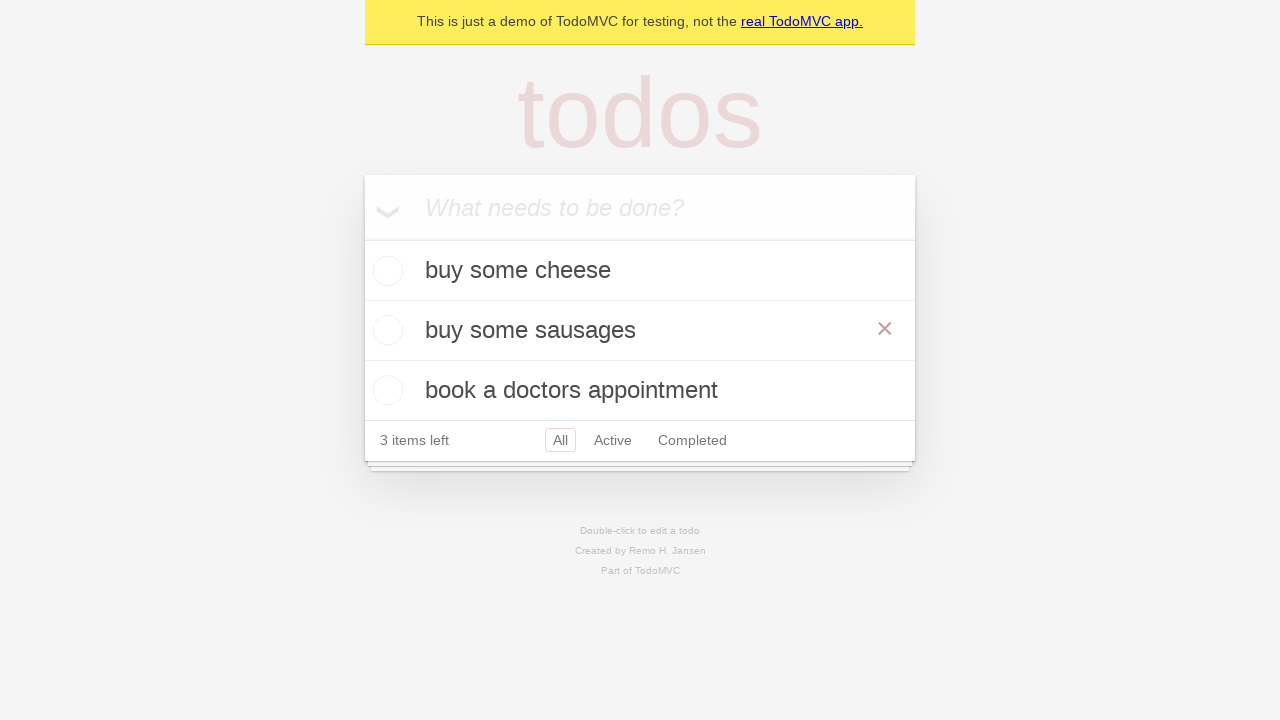

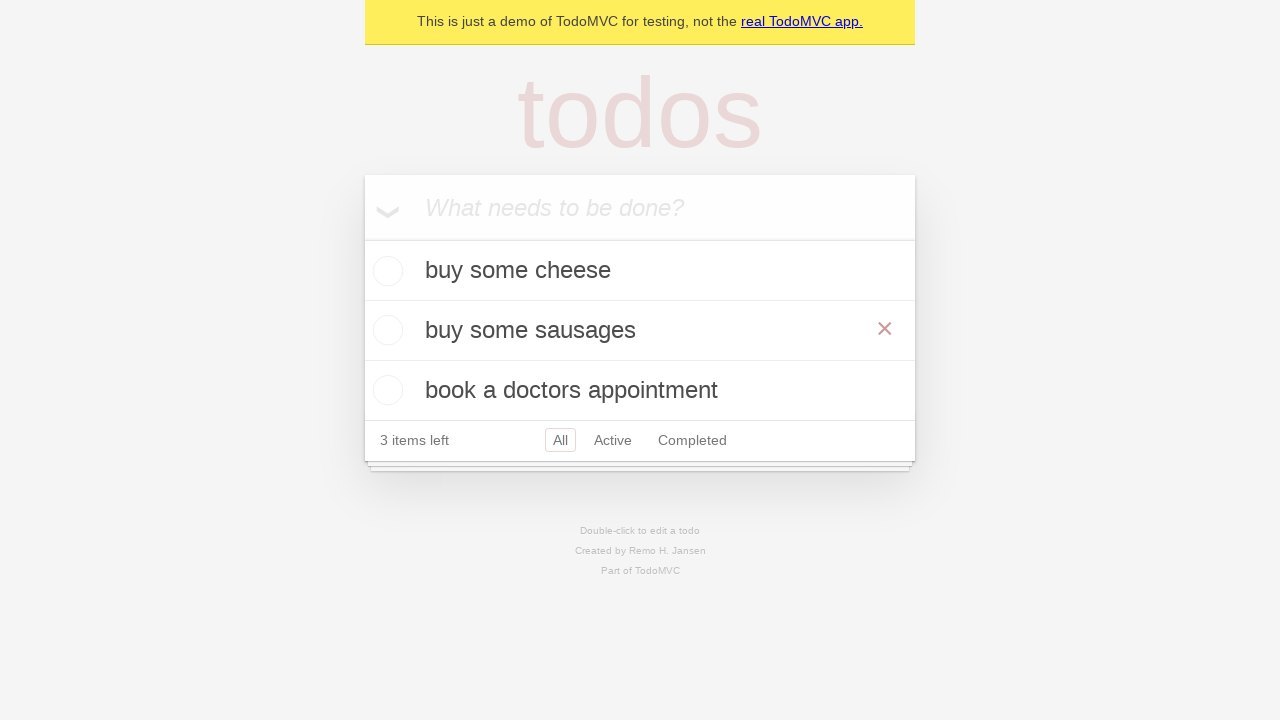